Tests window handling by clicking a link that opens a new window, switching to the child window to verify content, then switching back to the parent window

Starting URL: https://the-internet.herokuapp.com/windows

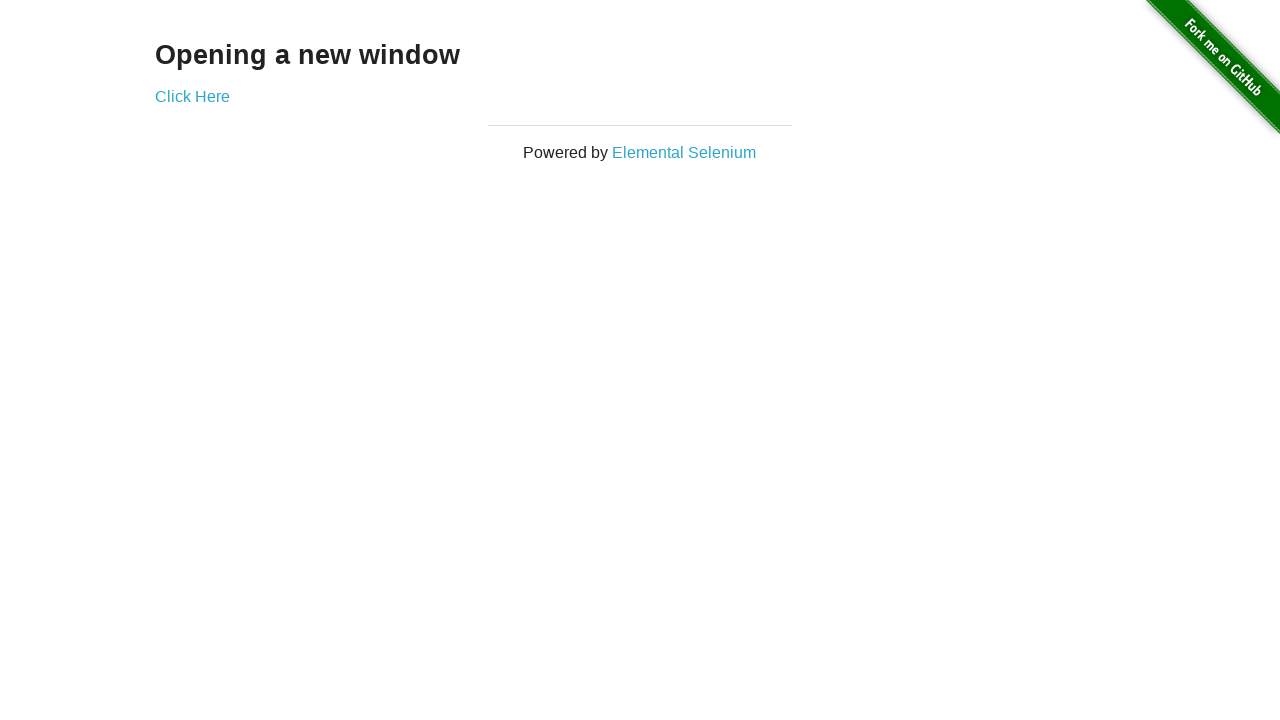

Clicked 'Click Here' link to open new window at (192, 96) on text=Click Here
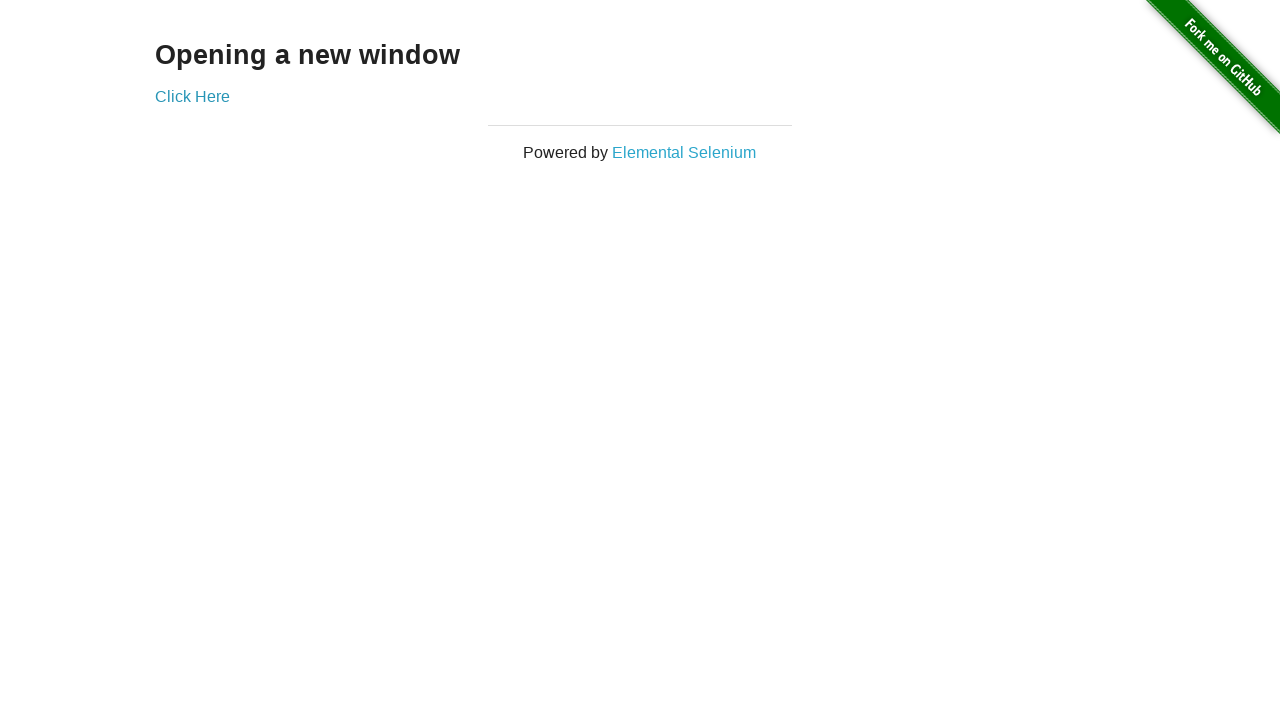

Captured new child window page object
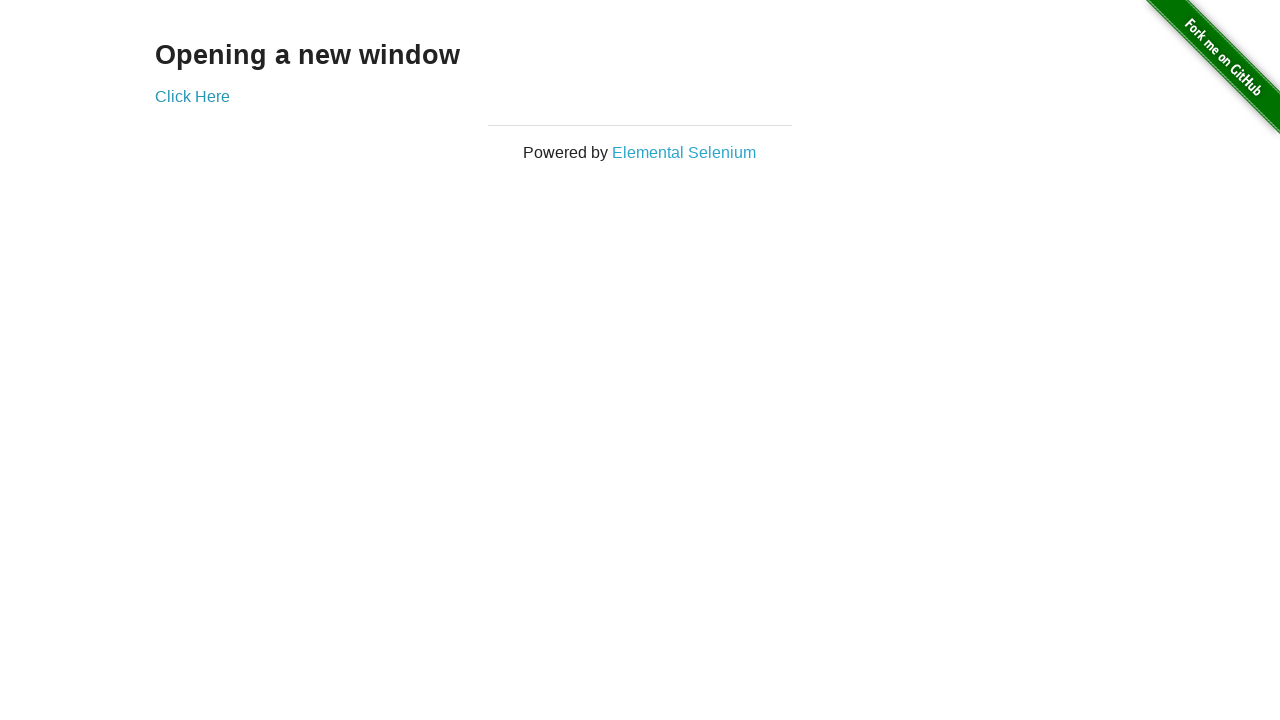

Child window page loaded successfully
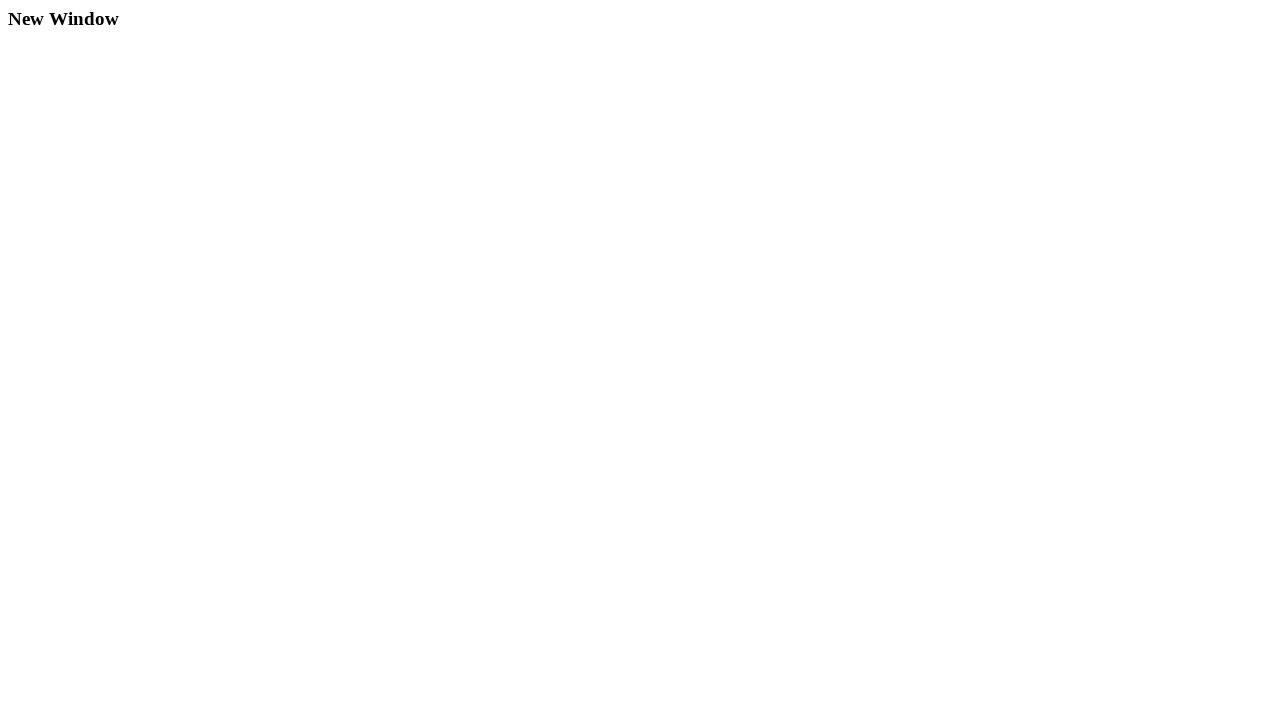

Verified 'New Window' heading is present in child window
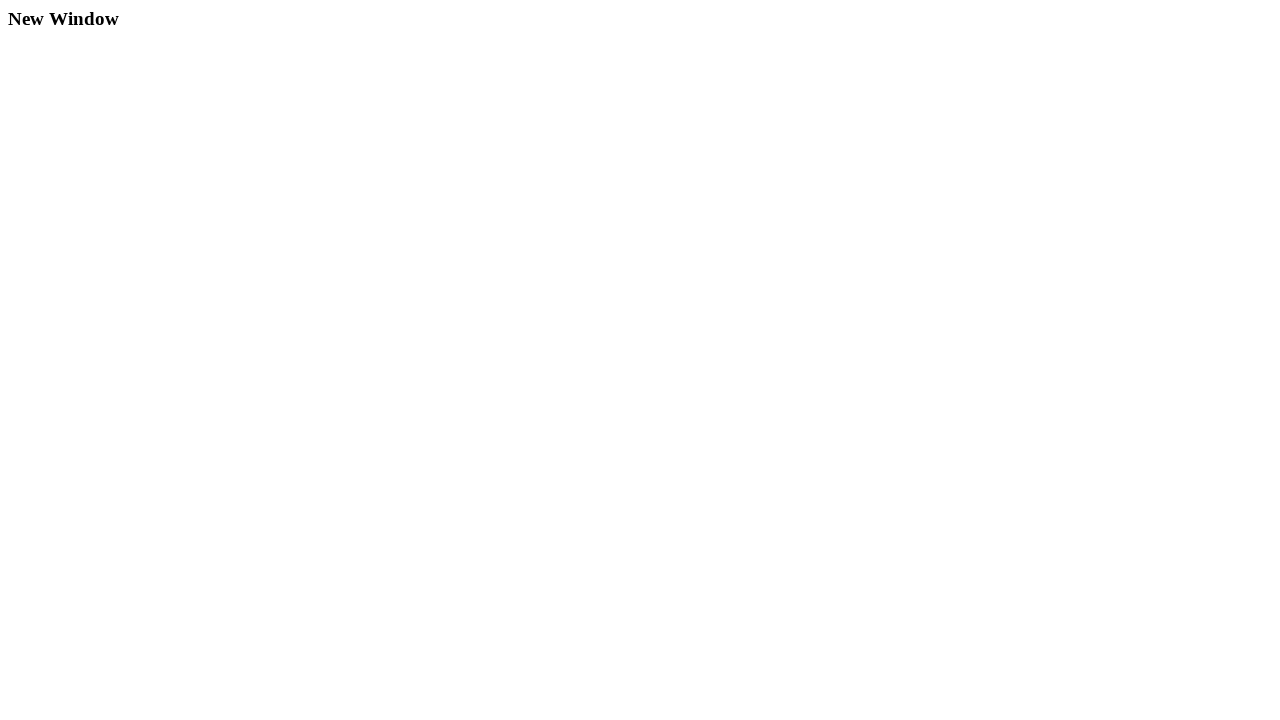

Verified 'Opening a new window' heading is present in parent window
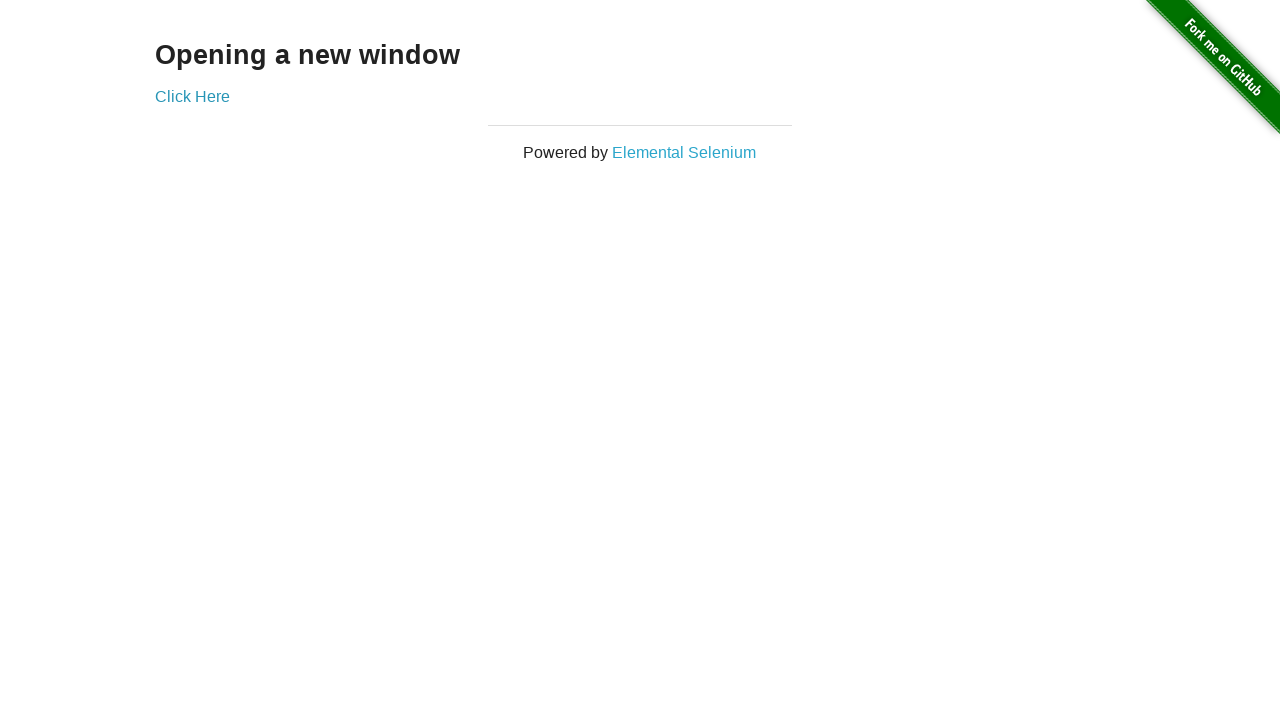

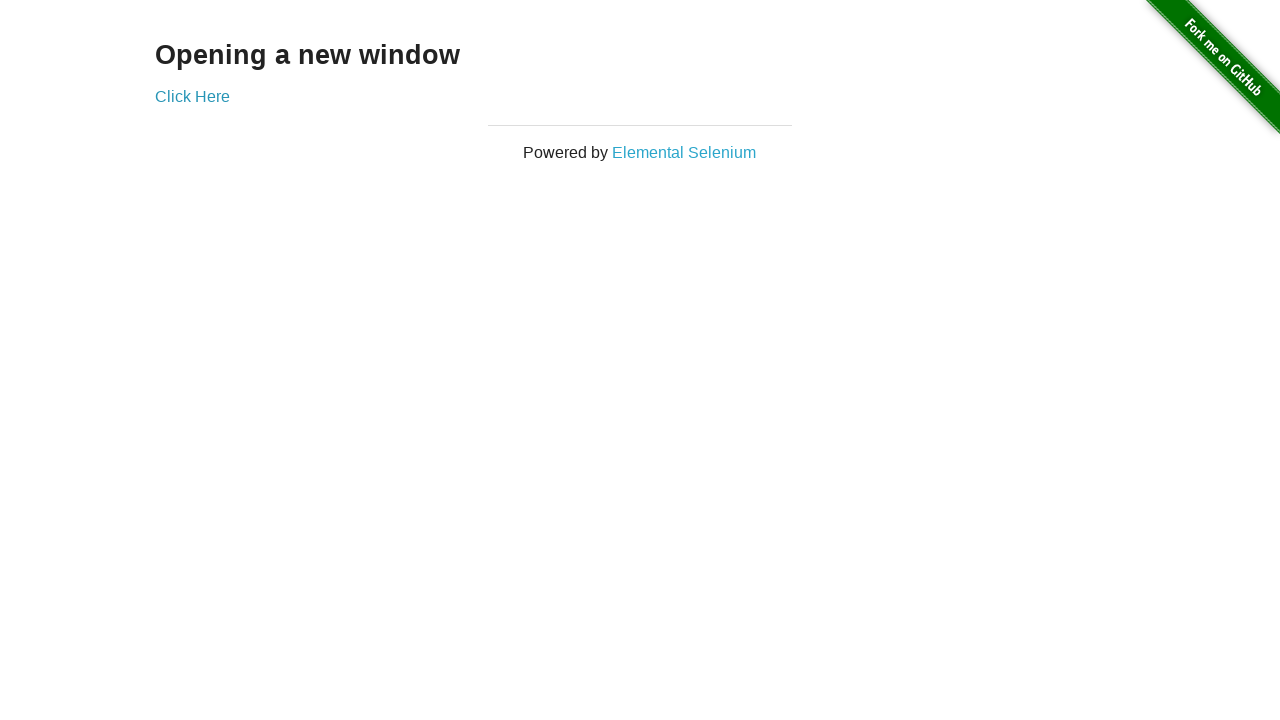